Tests radio button selection functionality by finding all radio buttons on a registration form and selecting the "Female" option

Starting URL: https://demo.automationtesting.in/Register.html

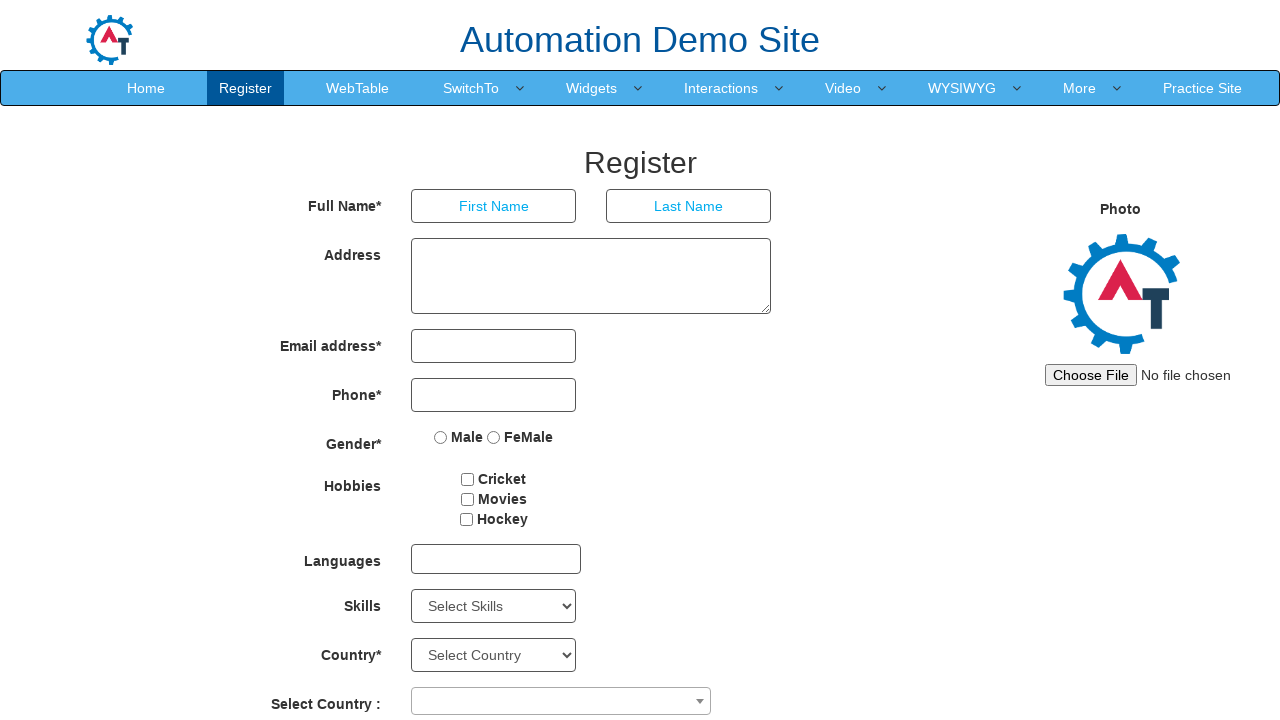

Waited for radio buttons to be present on the registration form
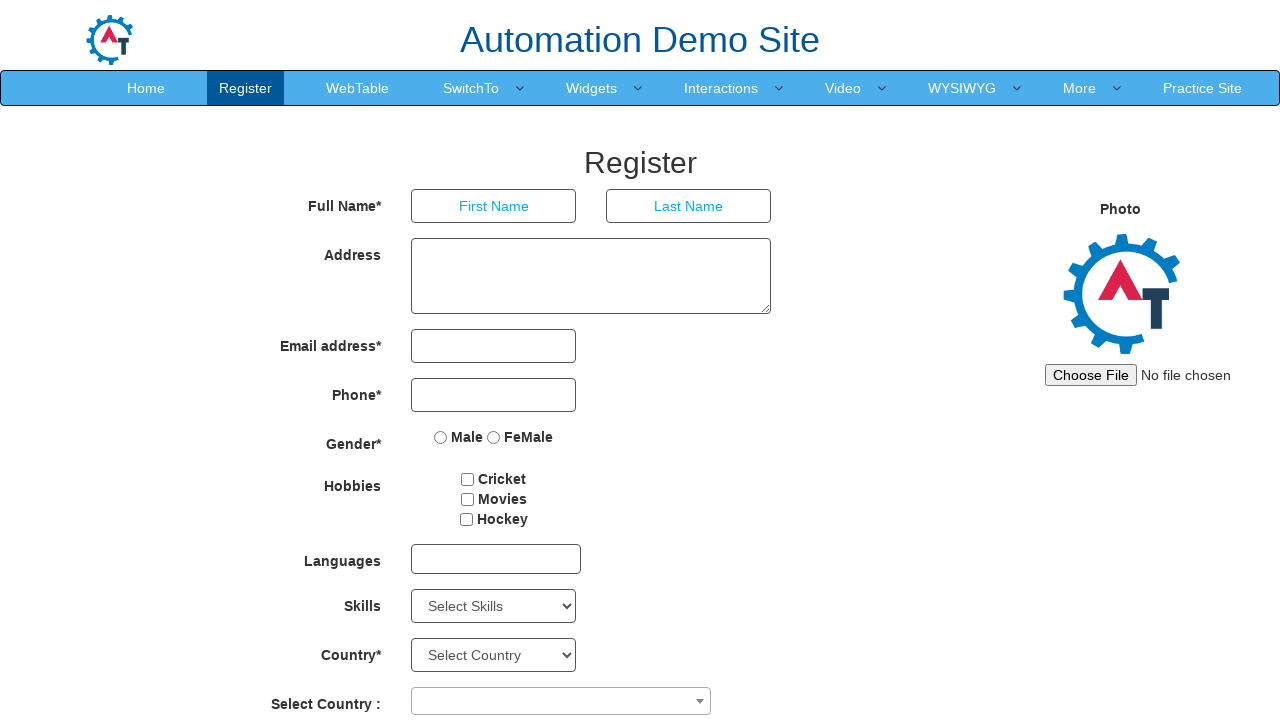

Selected the Female radio button option at (494, 437) on input[type='radio'][value='FeMale']
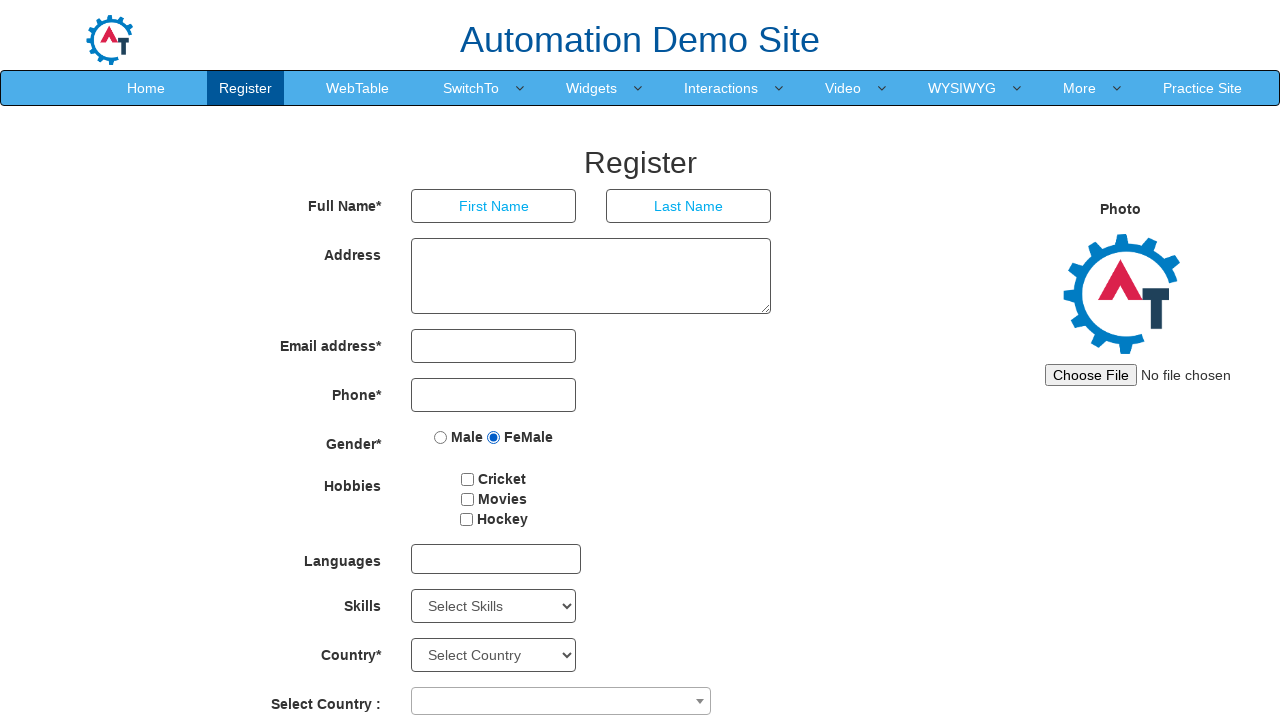

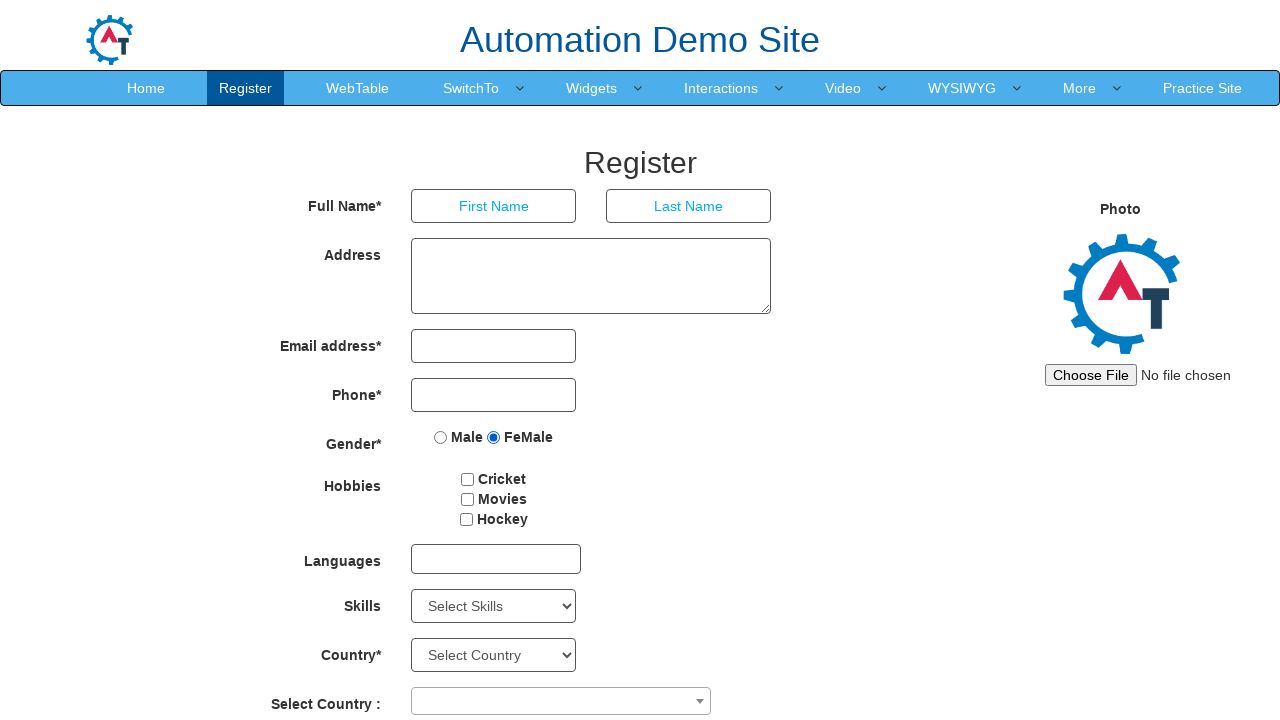